Tests right-click context menu and hovering over menu items

Starting URL: http://swisnl.github.io/jQuery-contextMenu/demo.html

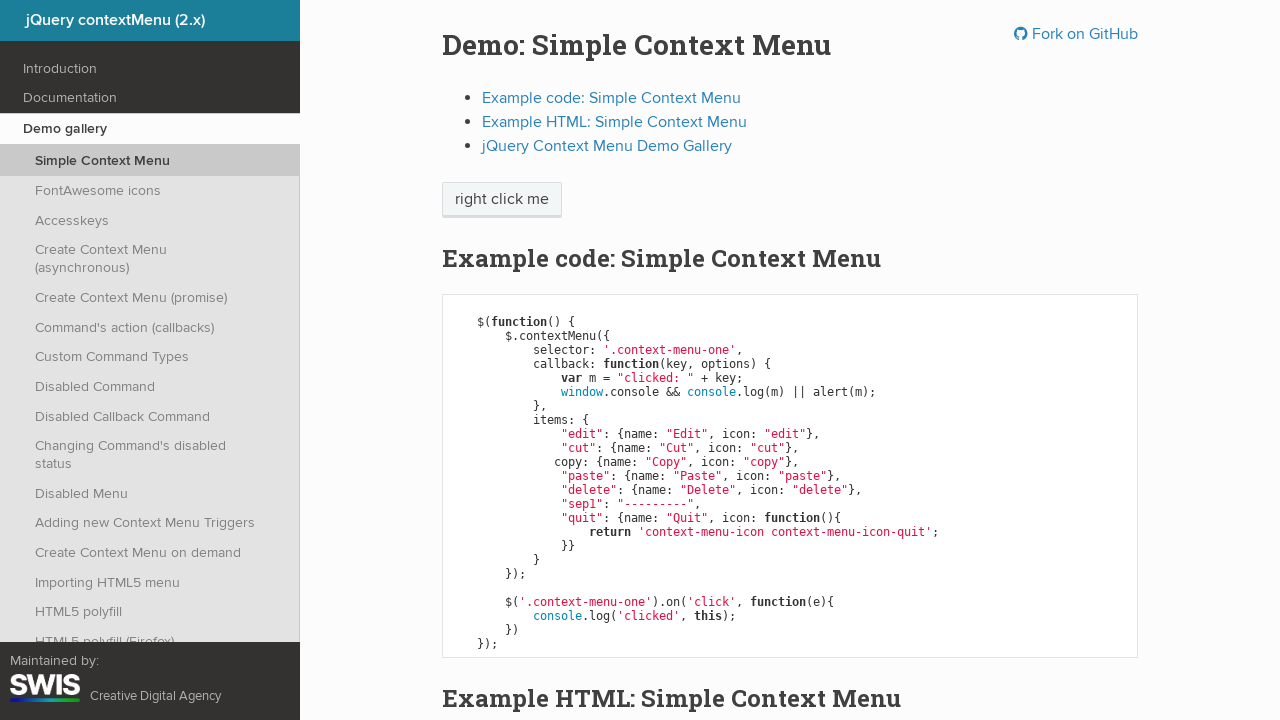

Right-clicked on 'right click me' element to open context menu at (502, 200) on //span[text()='right click me']
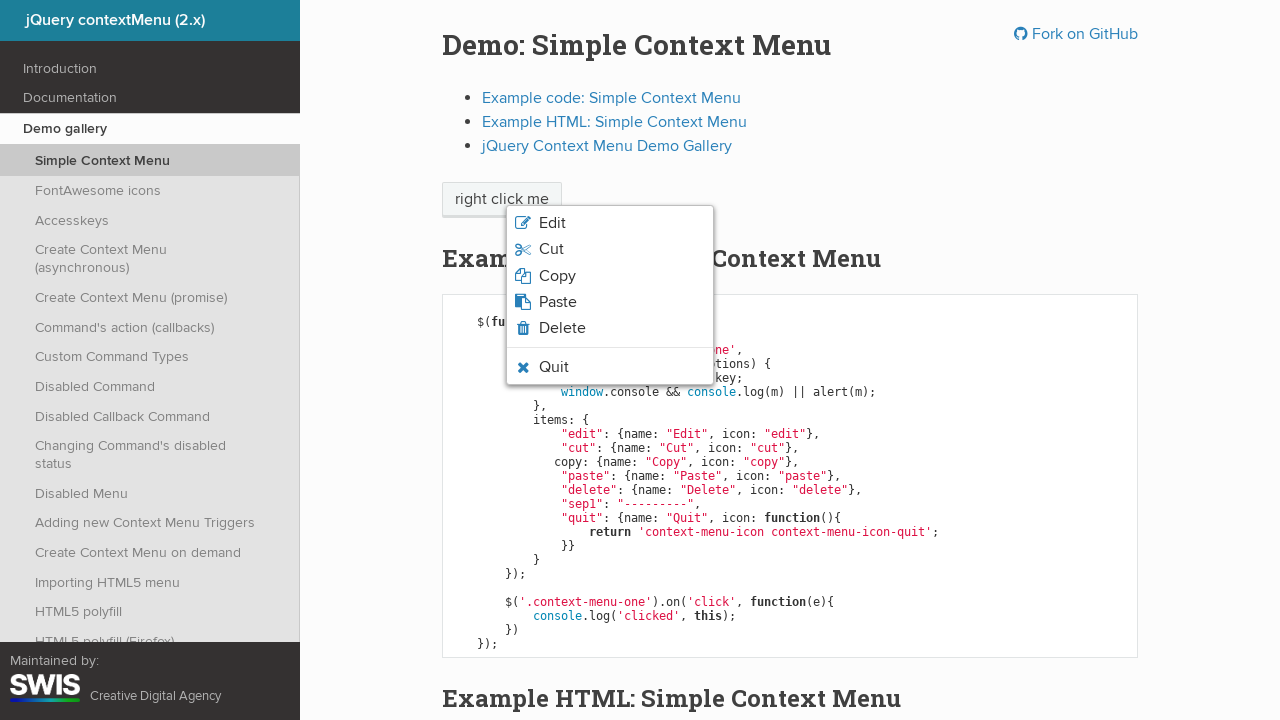

Hovered over quit option in context menu at (610, 367) on li.context-menu-icon-quit
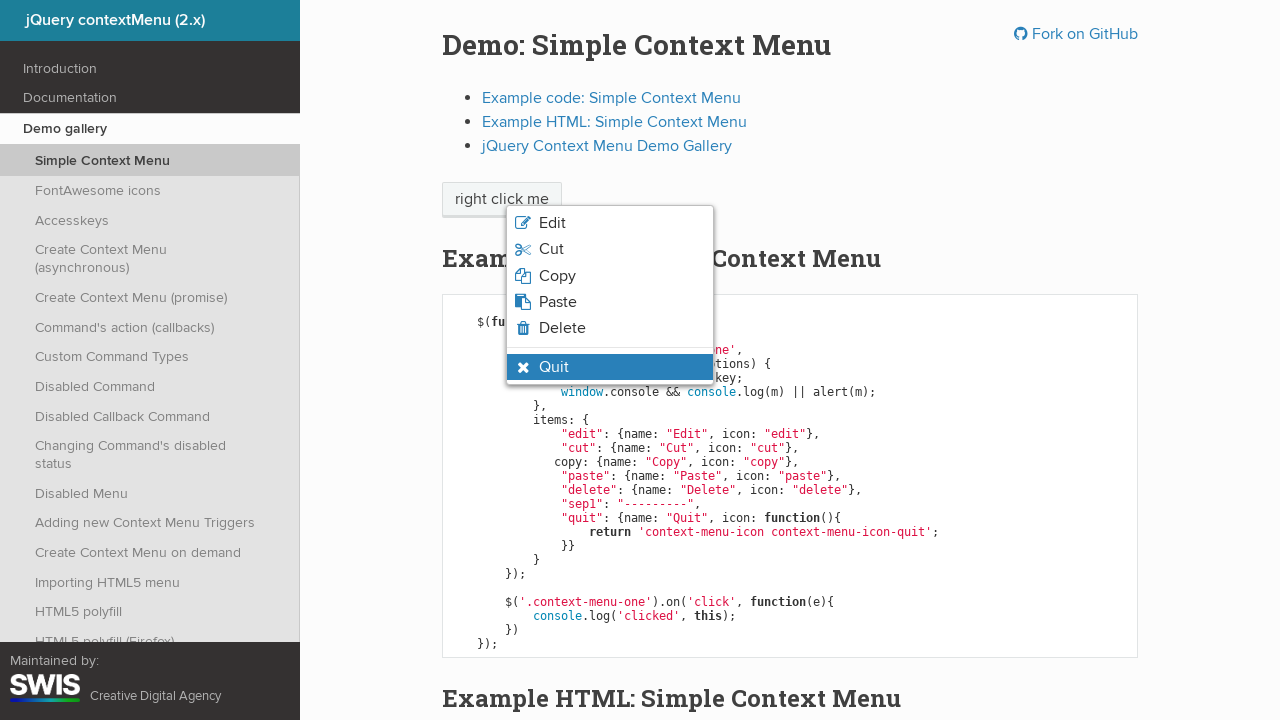

Verified hover state was applied to quit menu item
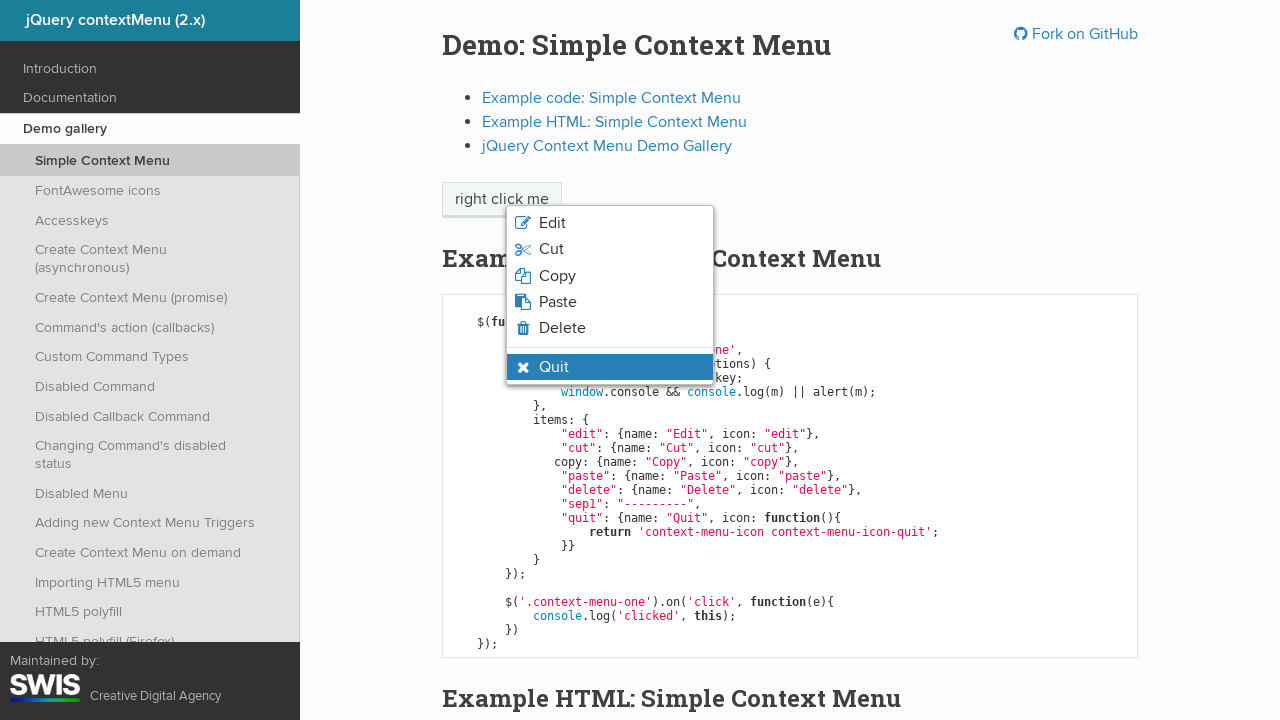

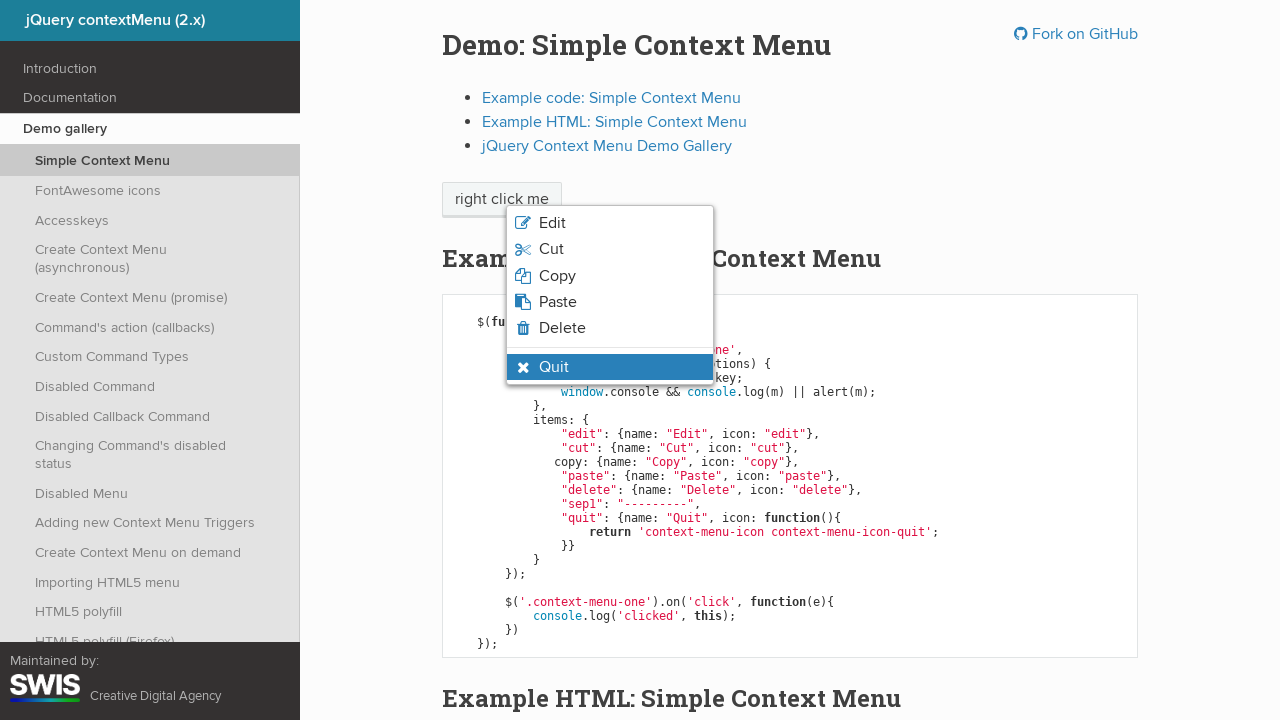